Tests Radio Button functionality by clicking on Yes and Impressive radio buttons

Starting URL: https://demoqa.com/elements

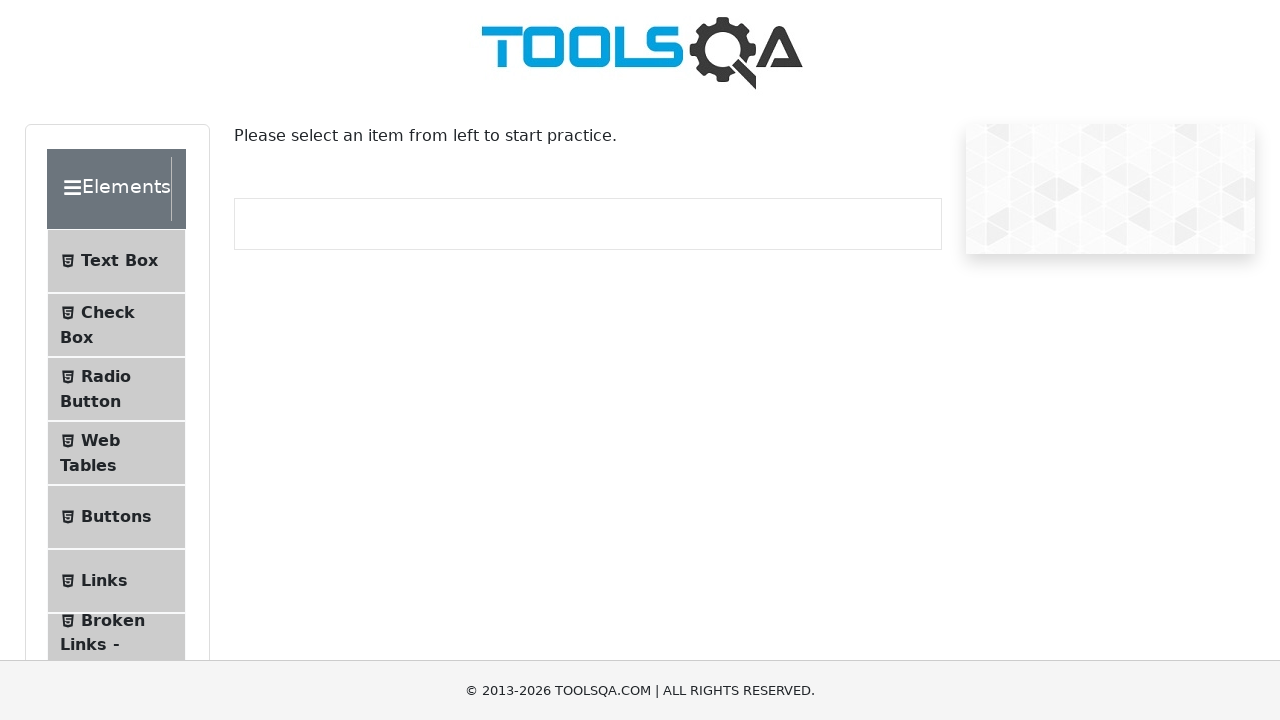

Clicked on Radio Button menu item at (116, 389) on li#item-2
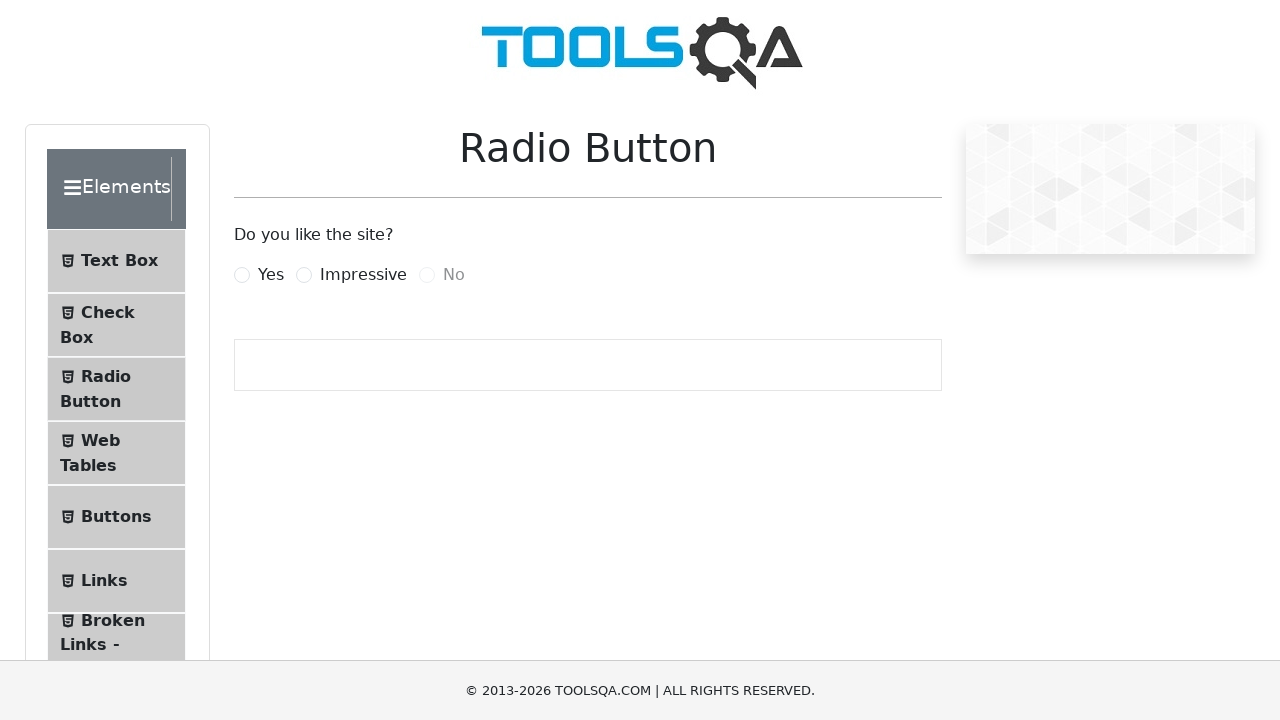

Clicked on Yes radio button at (271, 275) on label[for="yesRadio"]
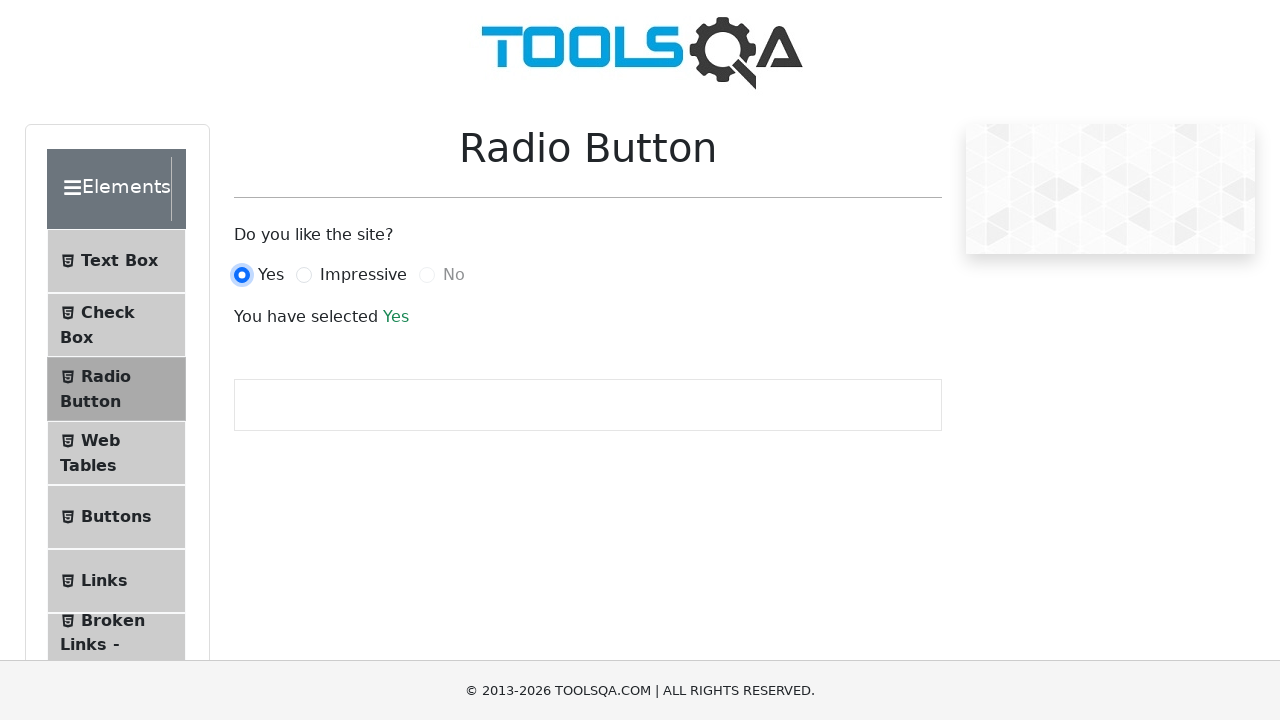

Clicked on Impressive radio button at (363, 275) on label[for="impressiveRadio"]
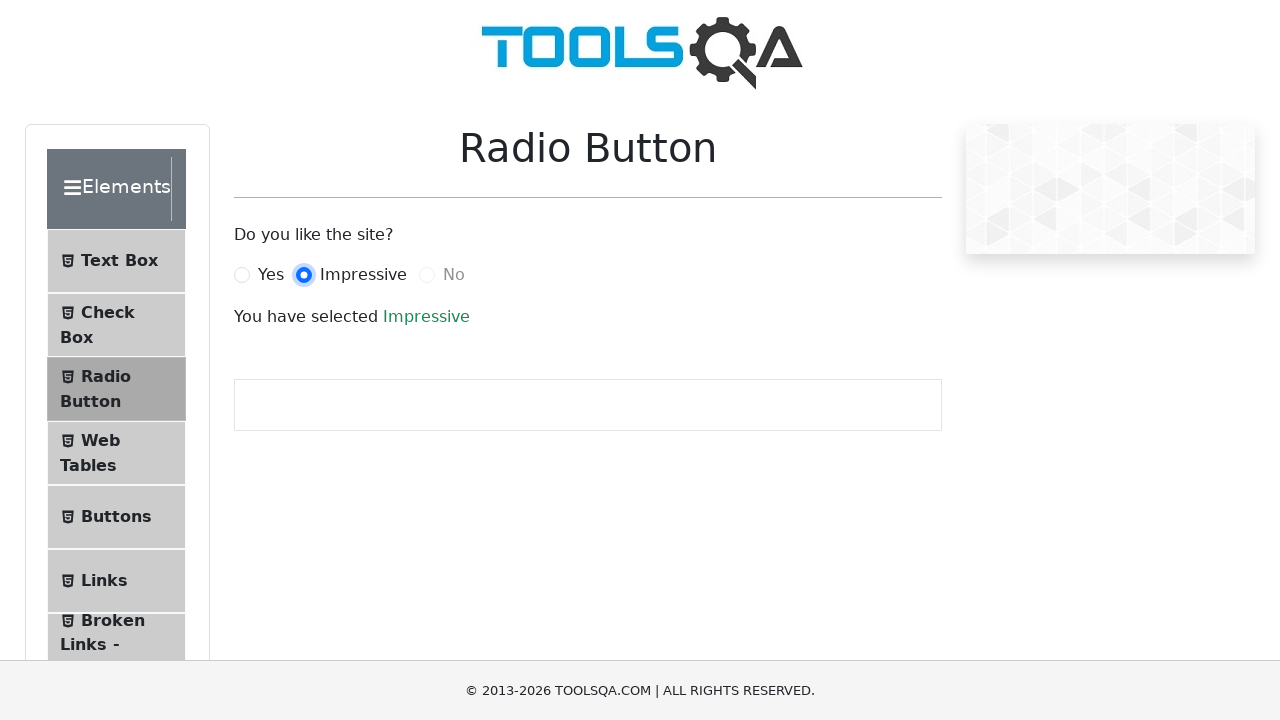

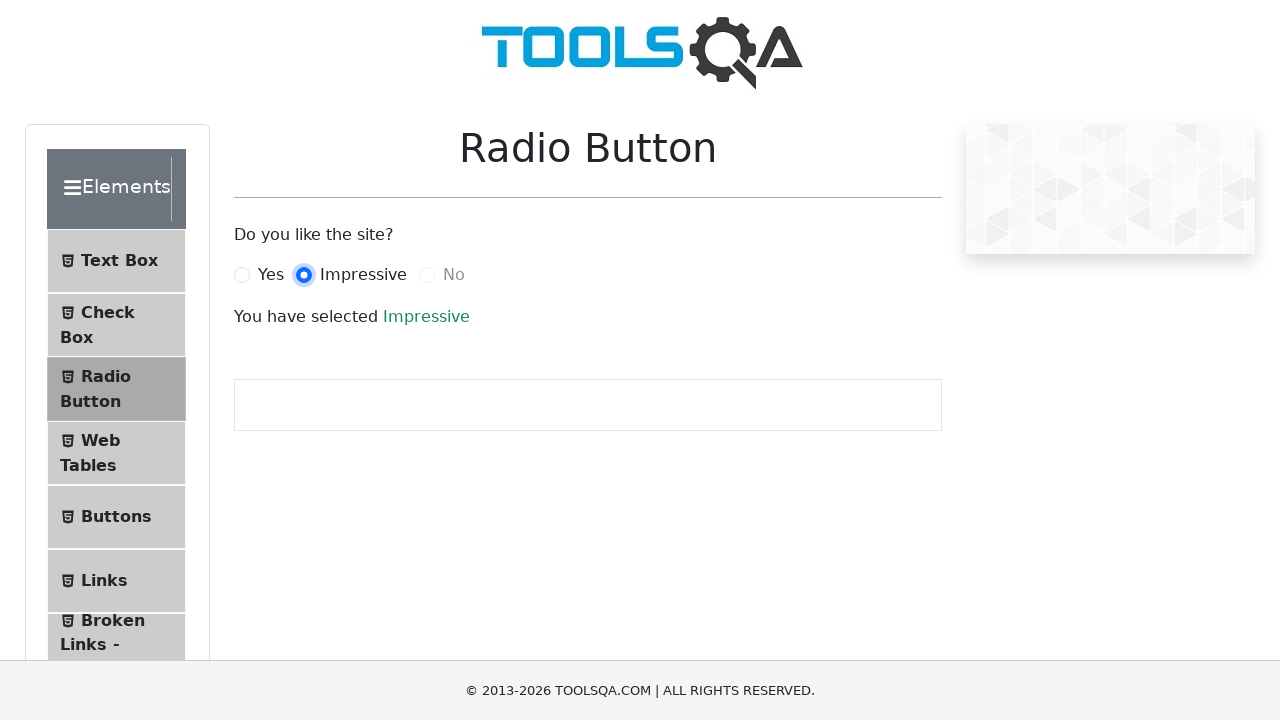